Tests adding a new record to the web table by filling in all required fields and submitting.

Starting URL: https://demoqa.com

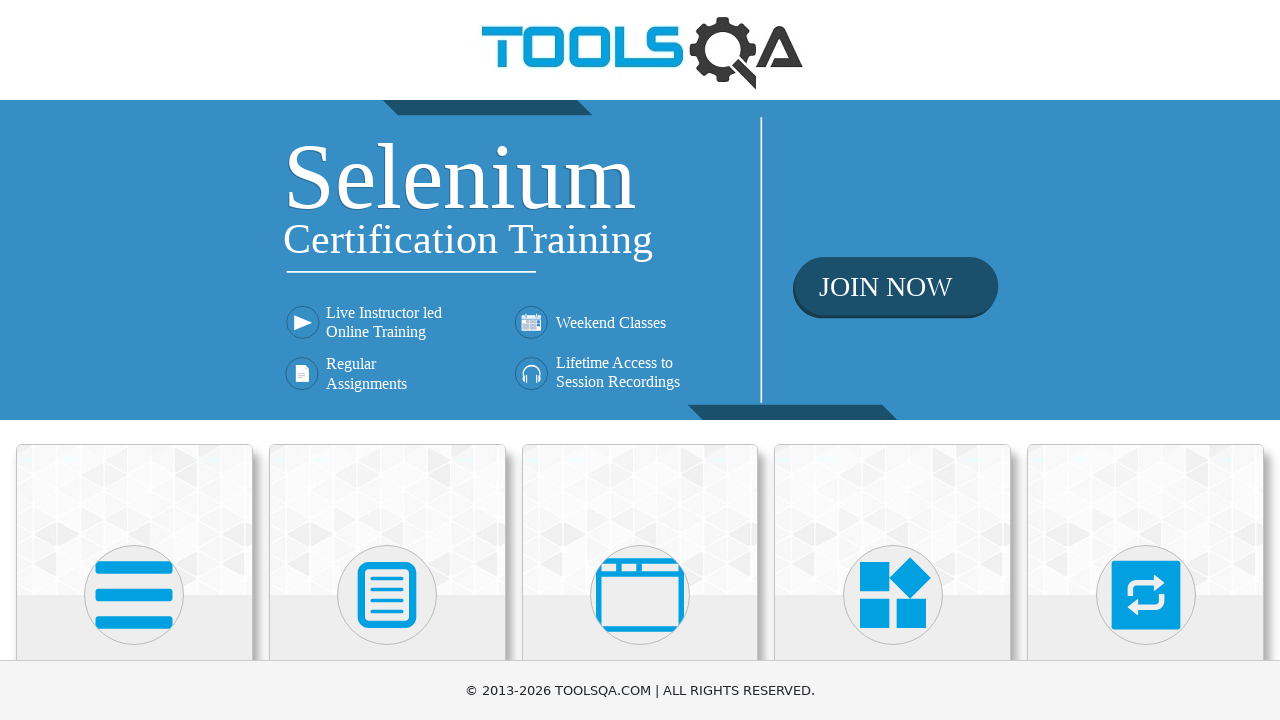

Clicked on the first card (Elements) at (134, 520) on .card.mt-4.top-card >> nth=0
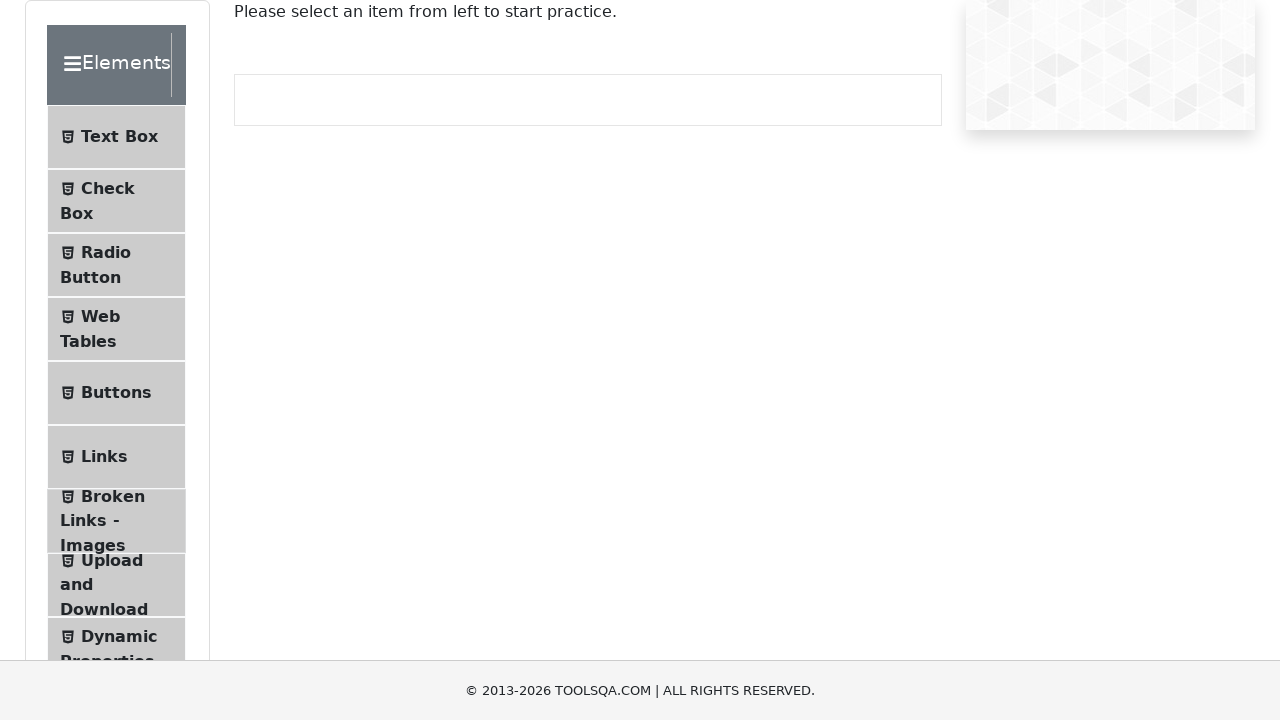

Clicked on Web Tables menu item at (116, 329) on #item-3
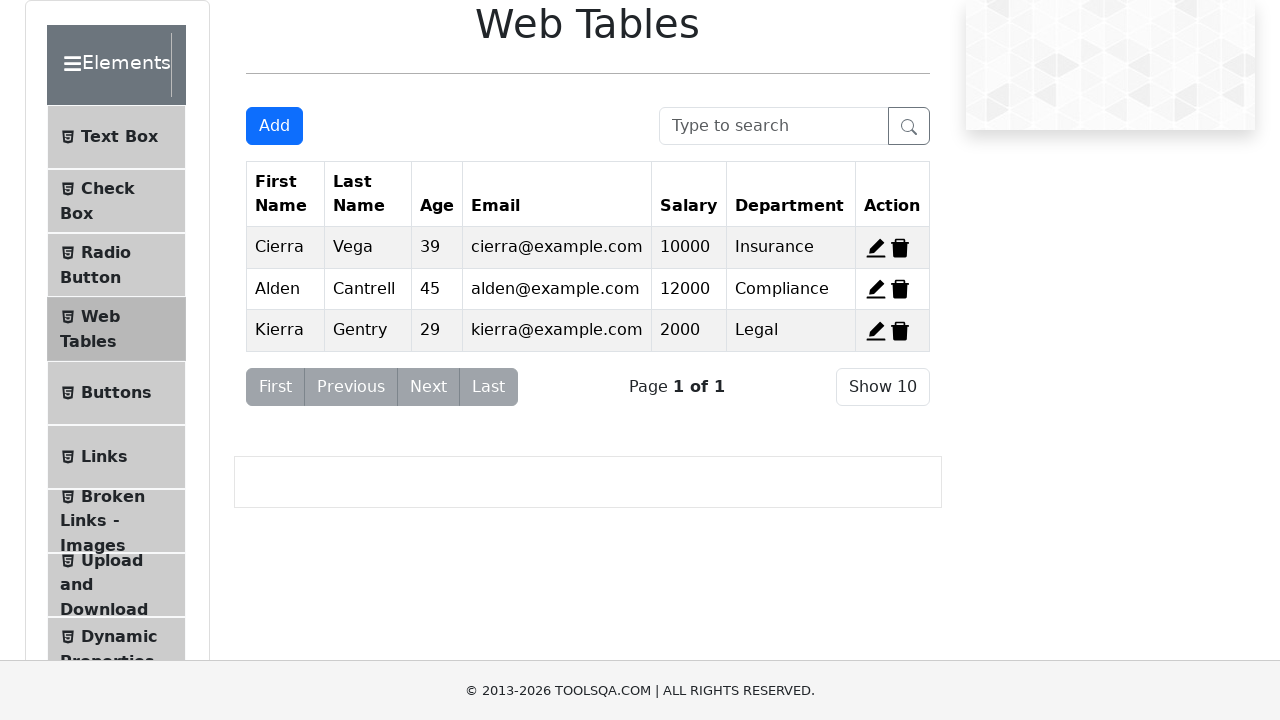

Clicked Add button to create a new record at (274, 126) on #addNewRecordButton
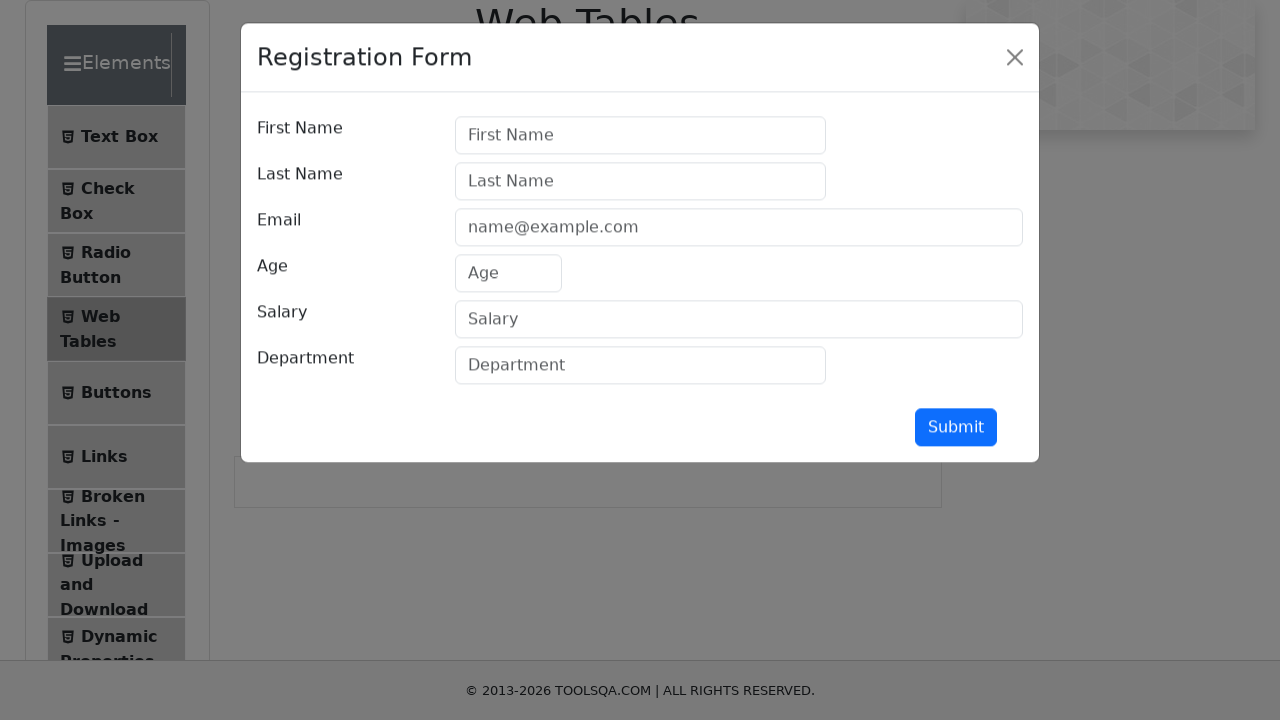

Filled first name field with 'Michael' on #firstName
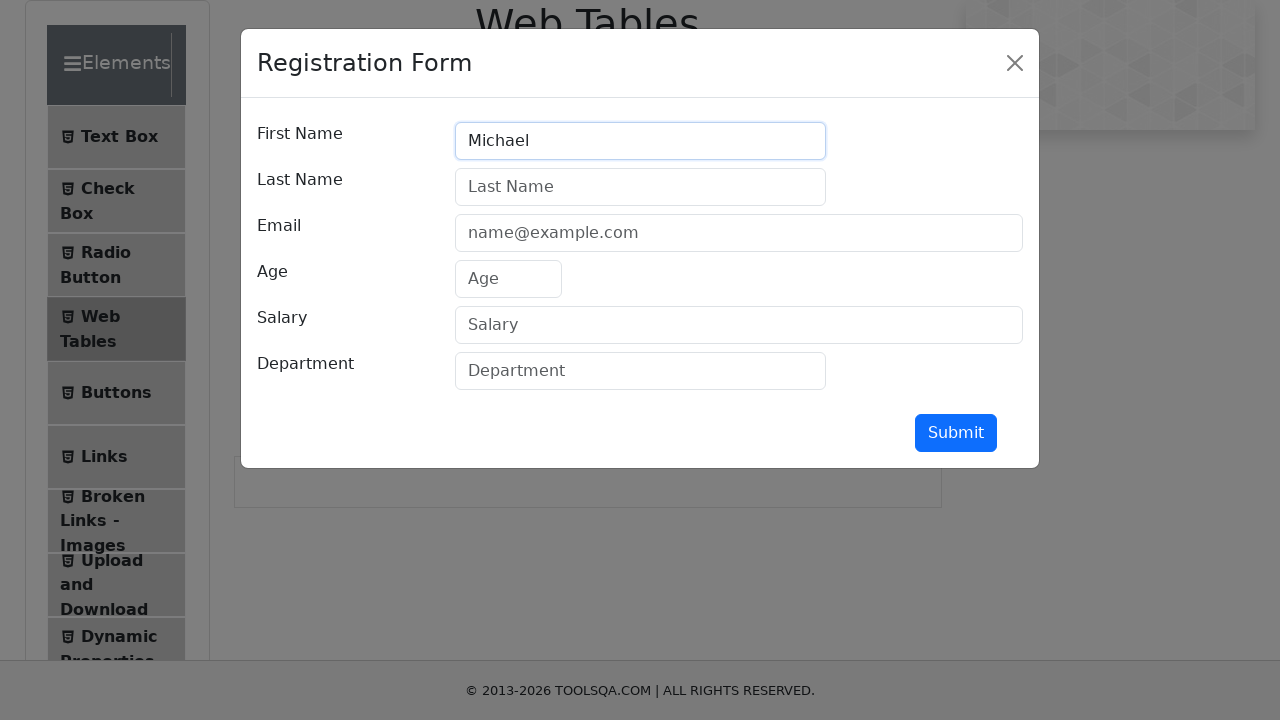

Filled last name field with 'Anderson' on #lastName
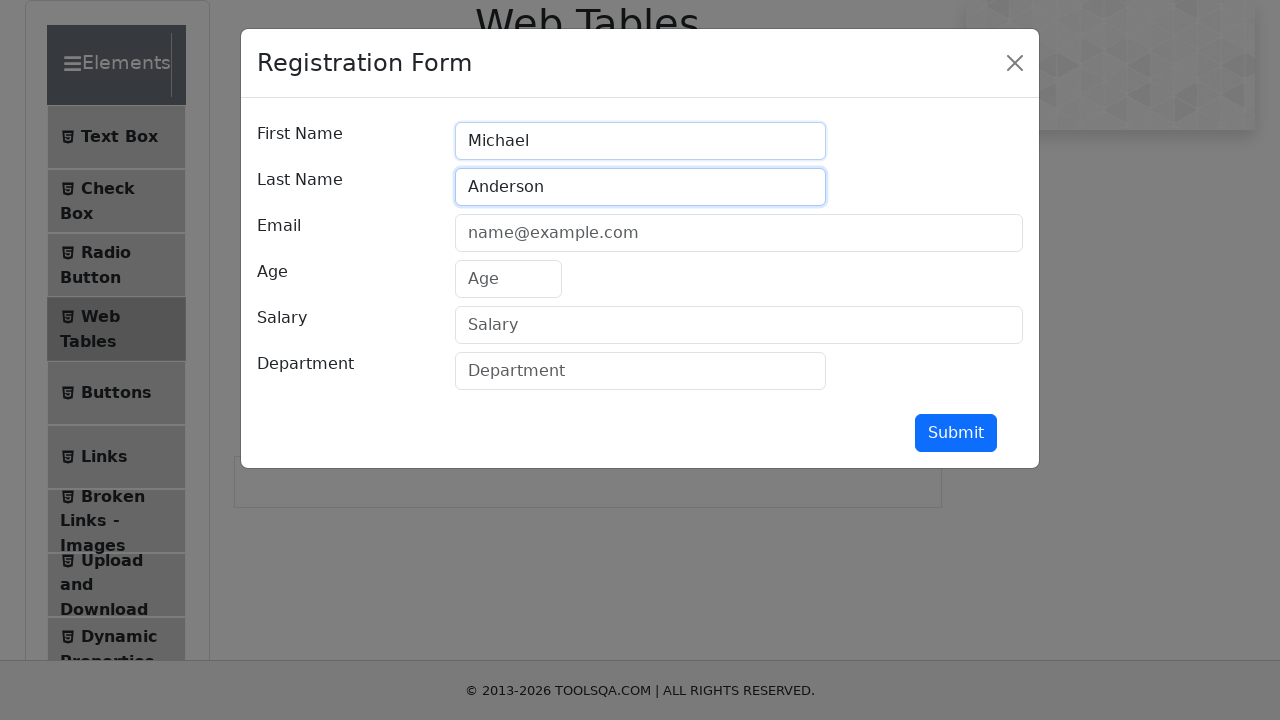

Filled email field with 'michael.anderson@example.com' on #userEmail
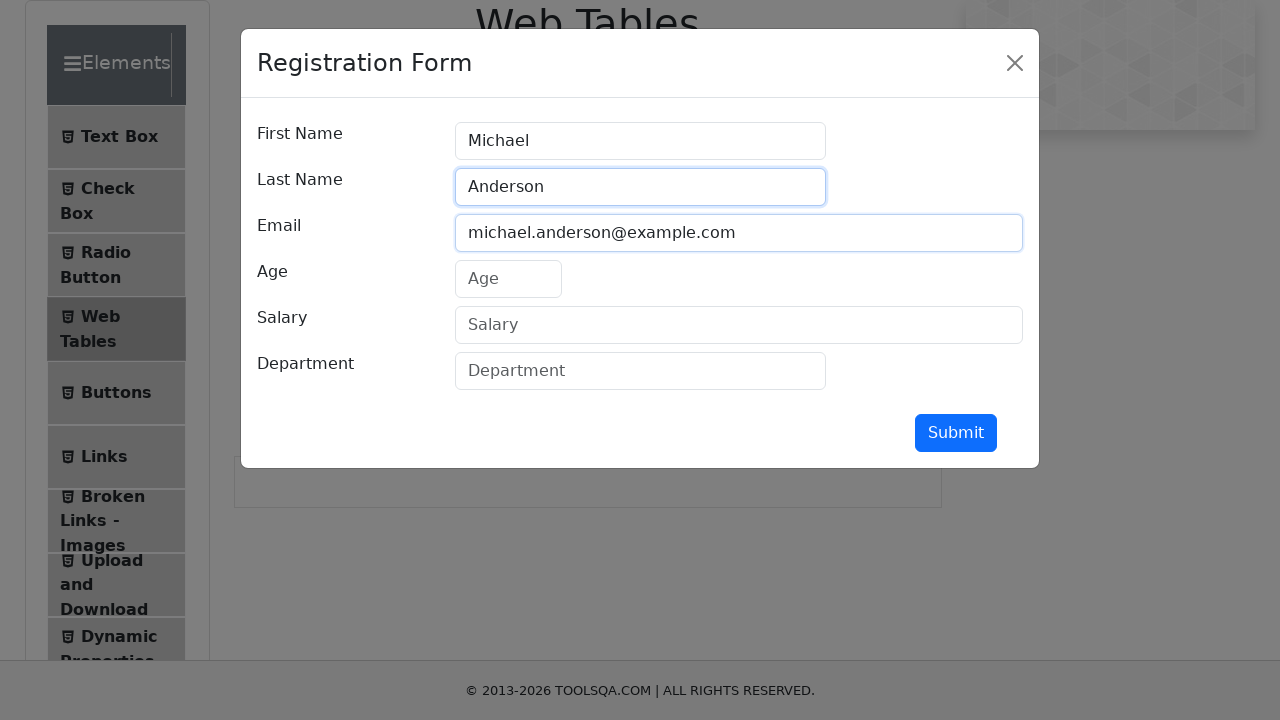

Filled age field with '35' on #age
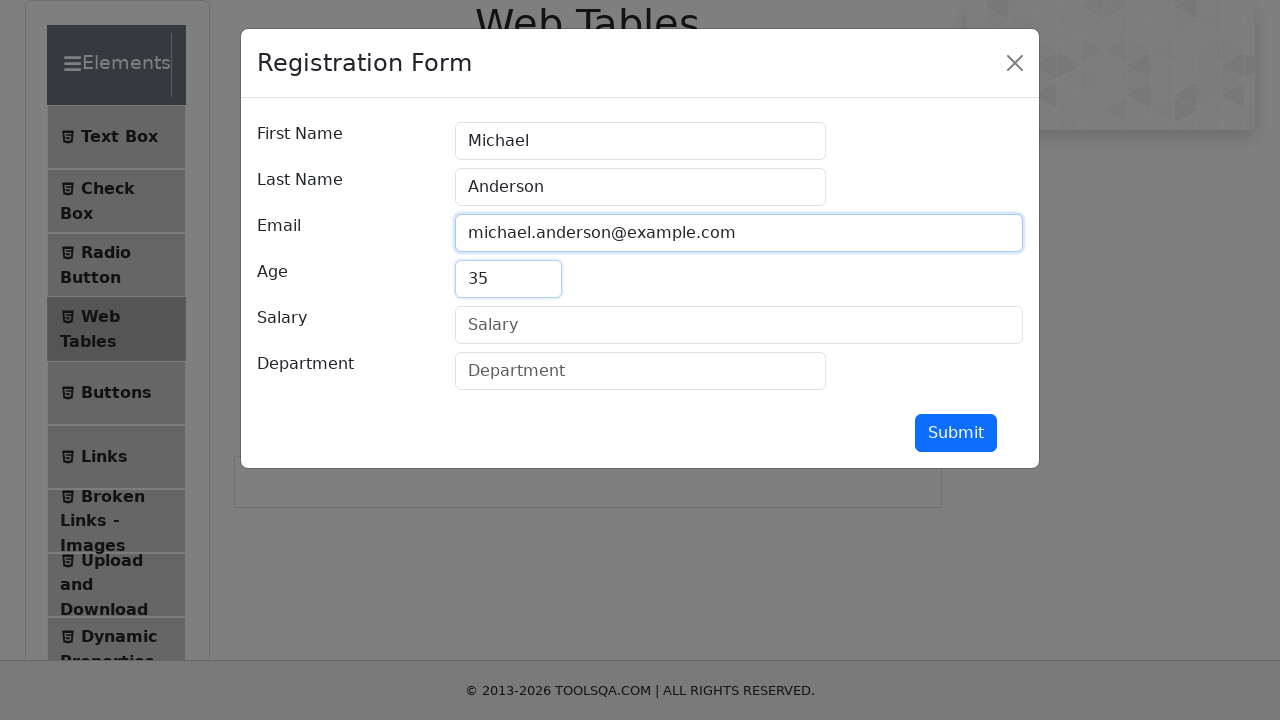

Filled salary field with '75000' on #salary
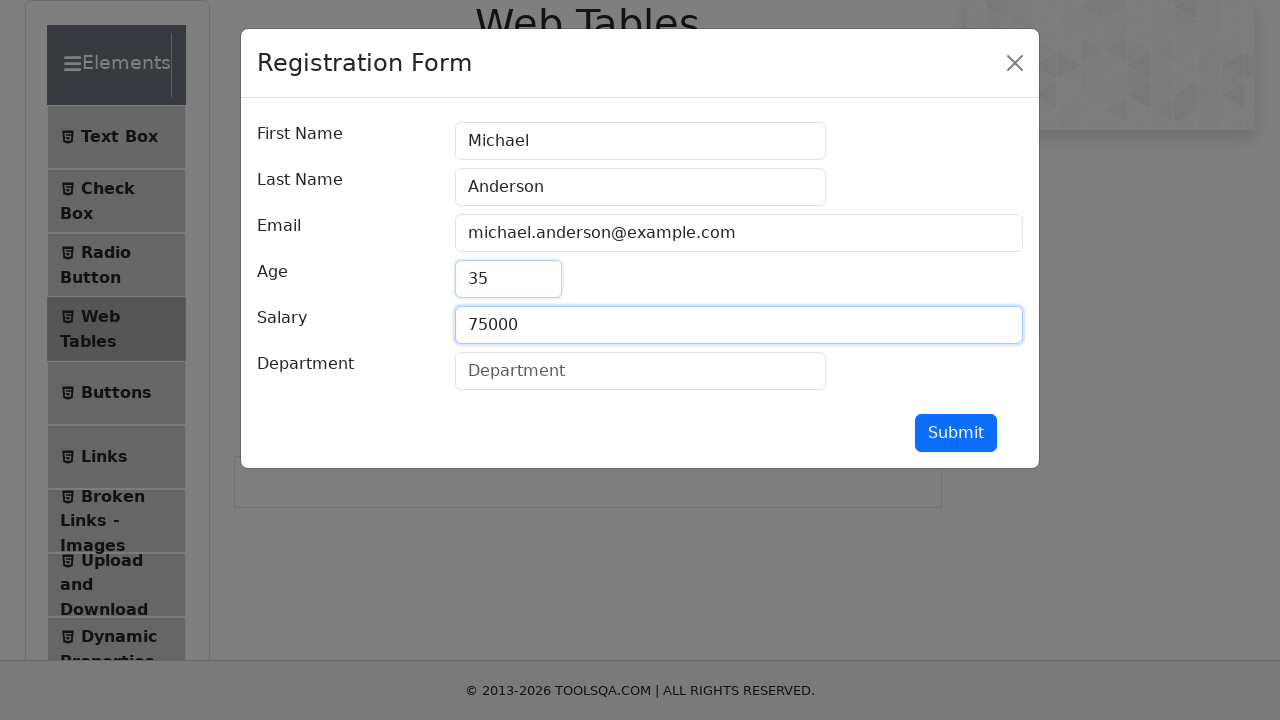

Filled department field with 'Engineering' on #department
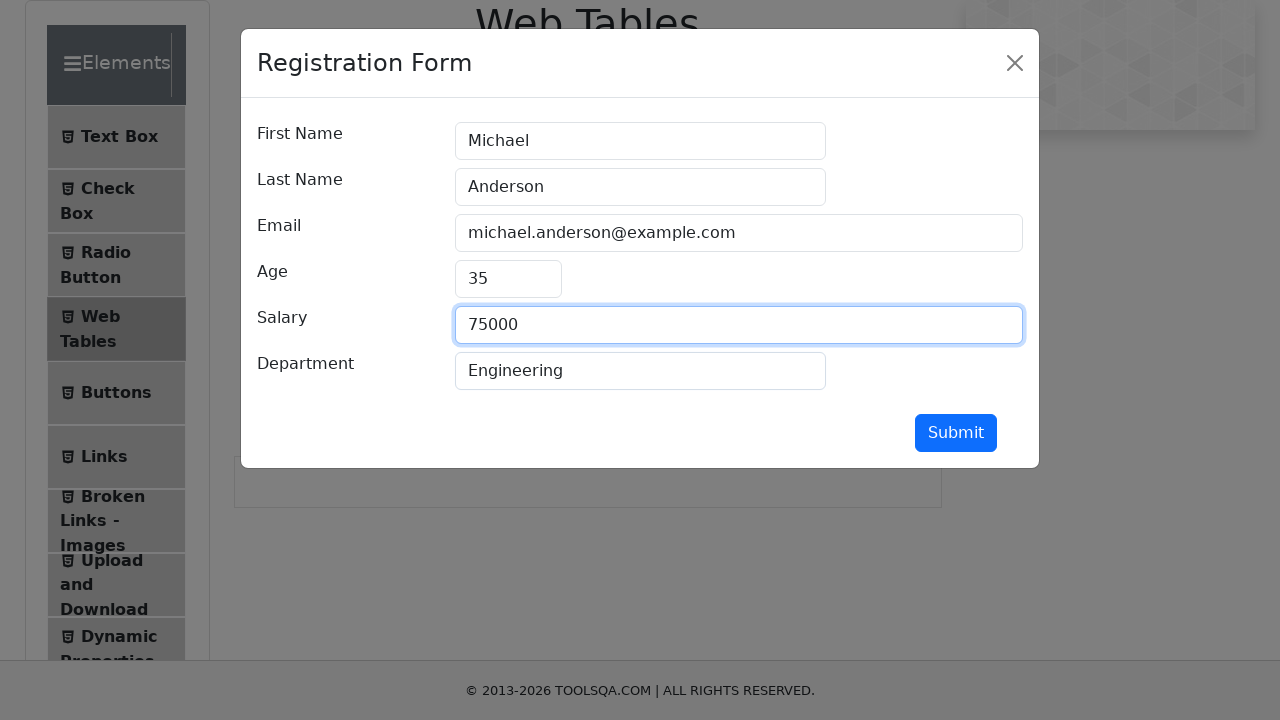

Clicked submit button to add the new record at (956, 433) on #submit
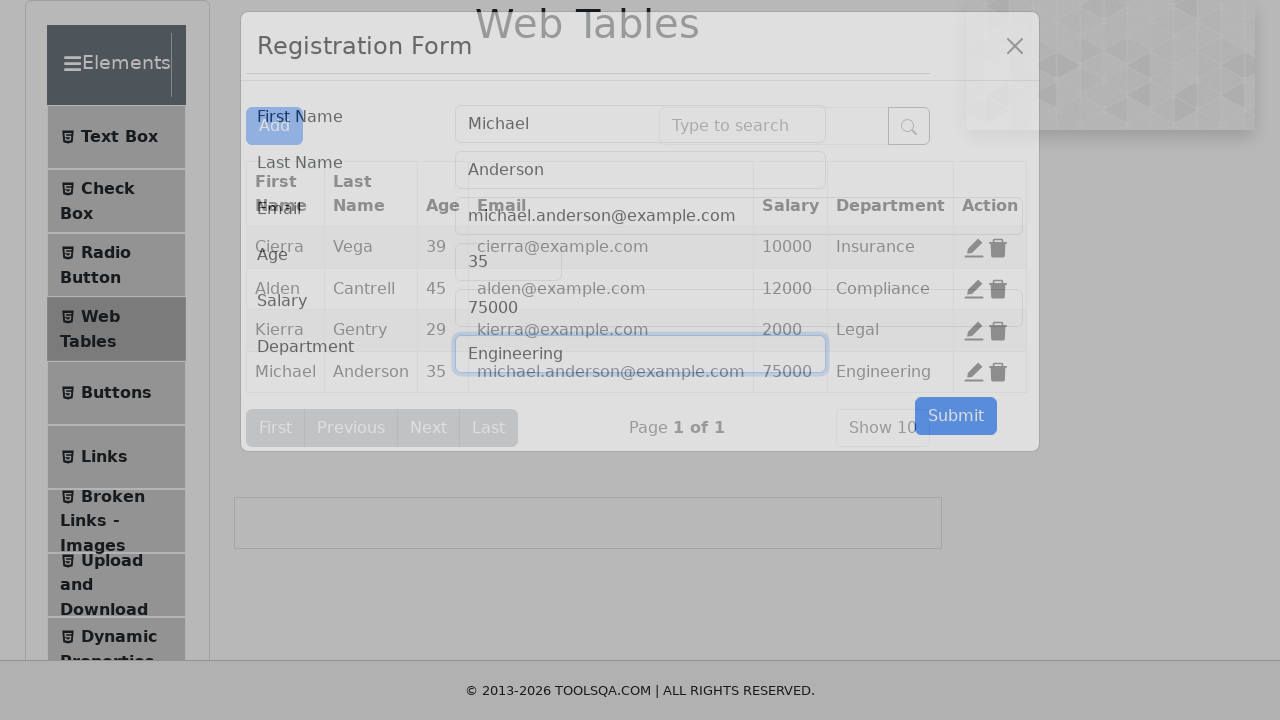

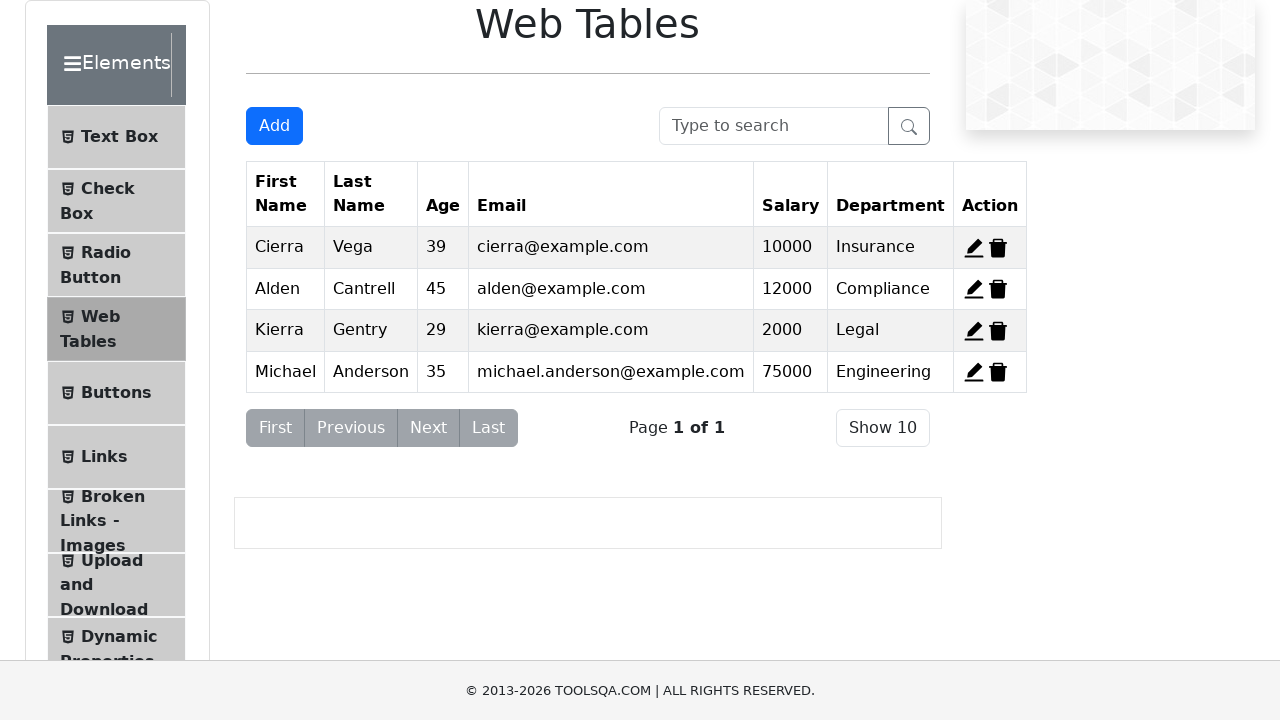